Tests JavaScript prompt alert functionality by triggering a prompt, entering text, and dismissing it

Starting URL: https://the-internet.herokuapp.com/javascript_alerts

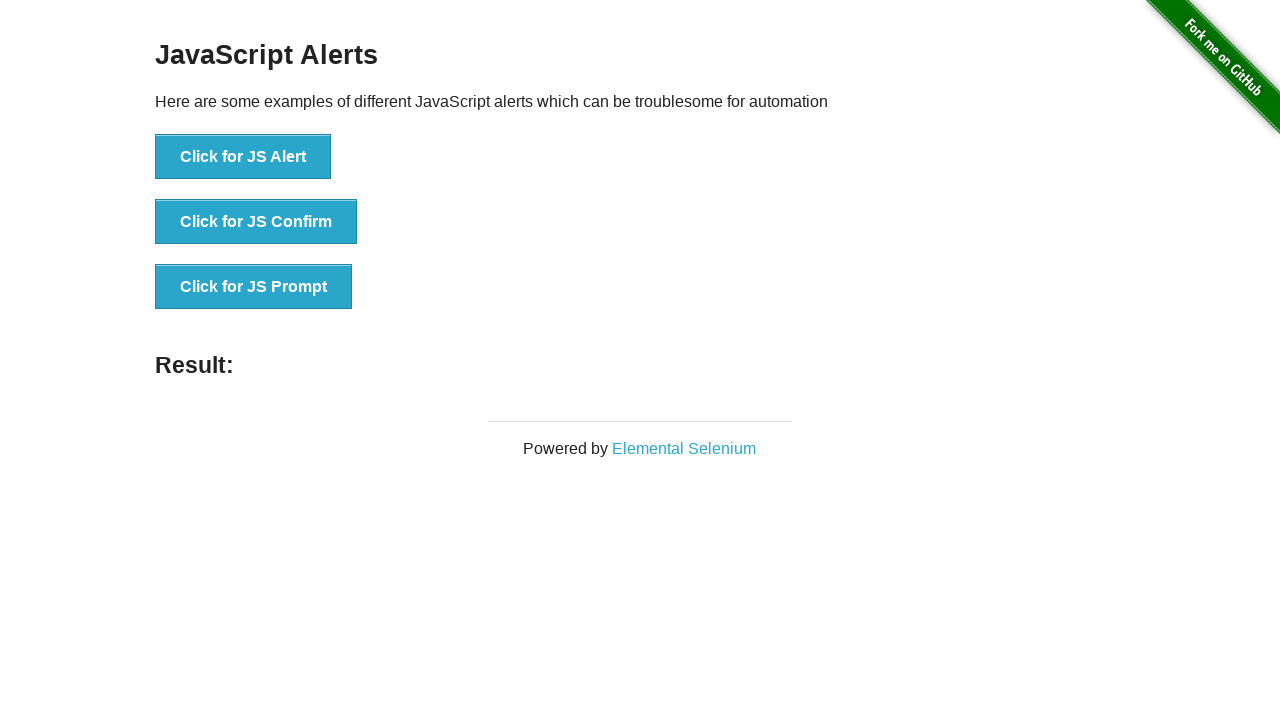

Clicked button to trigger JS Prompt at (254, 287) on xpath=//button[text()='Click for JS Prompt']
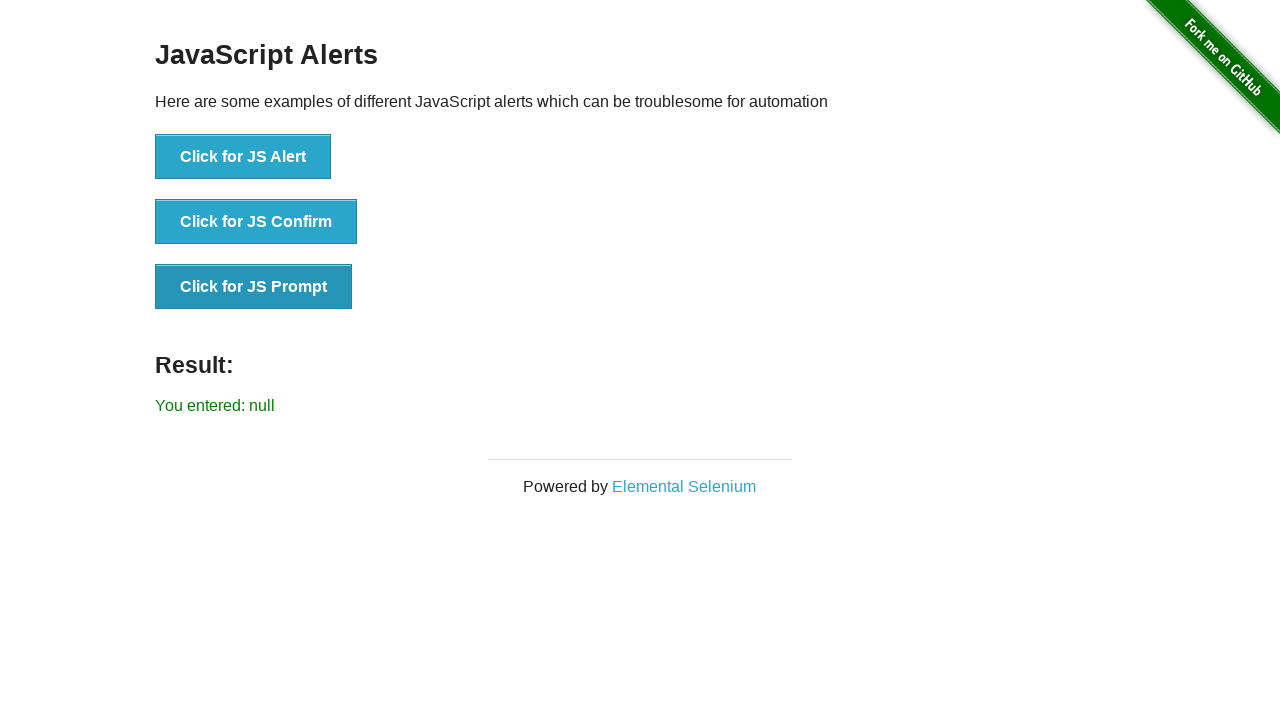

Set up dialog handler to accept prompt with text 'qwer'
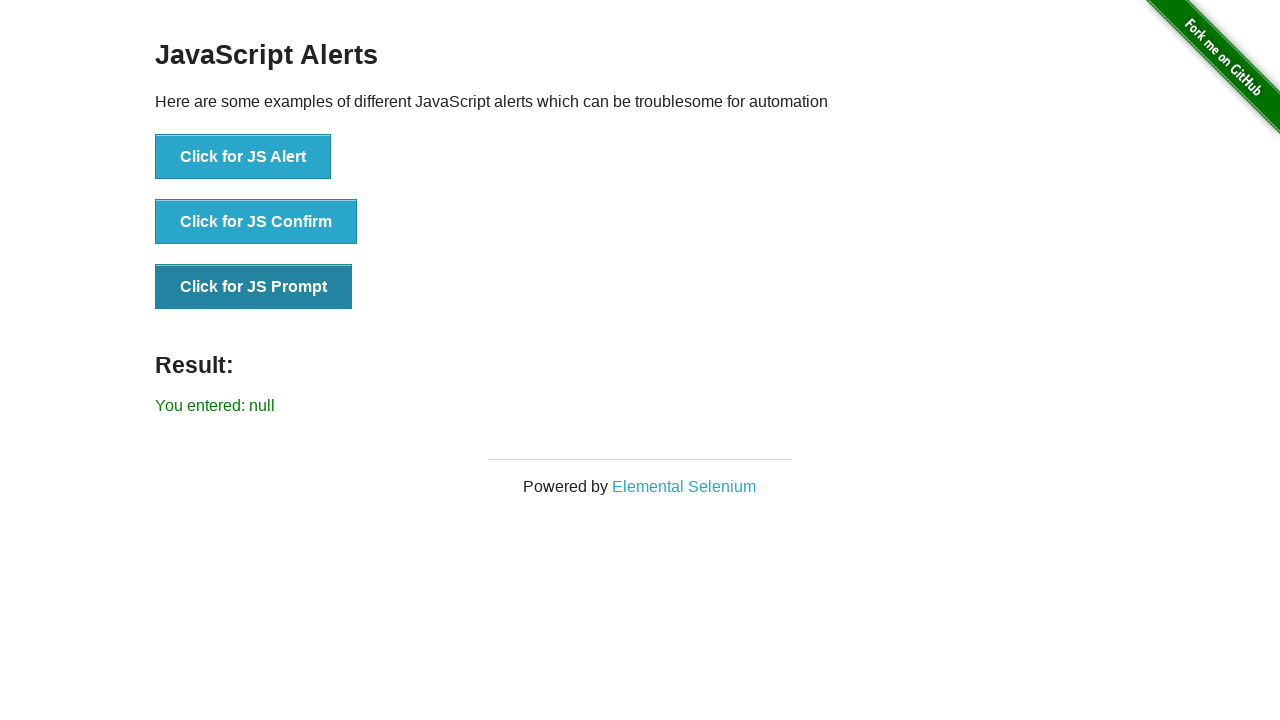

Clicked button again to trigger the prompt dialog at (254, 287) on xpath=//button[text()='Click for JS Prompt']
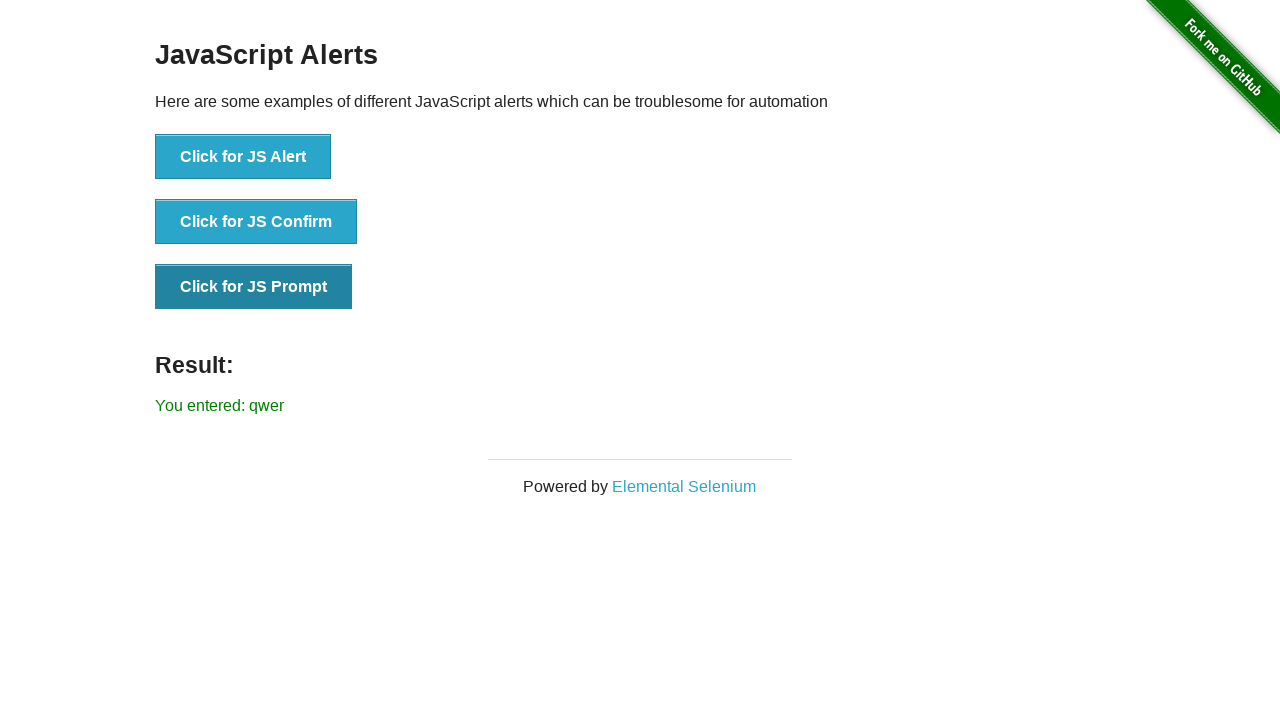

Retrieved result text from alert result element
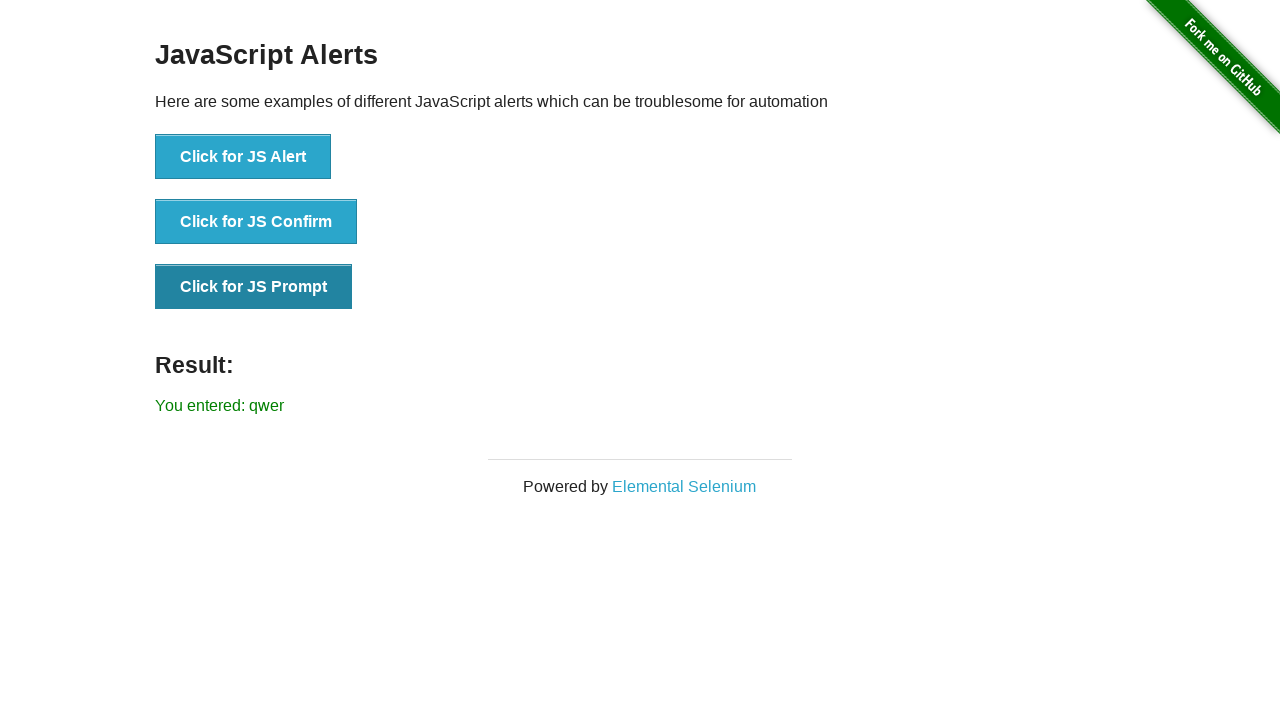

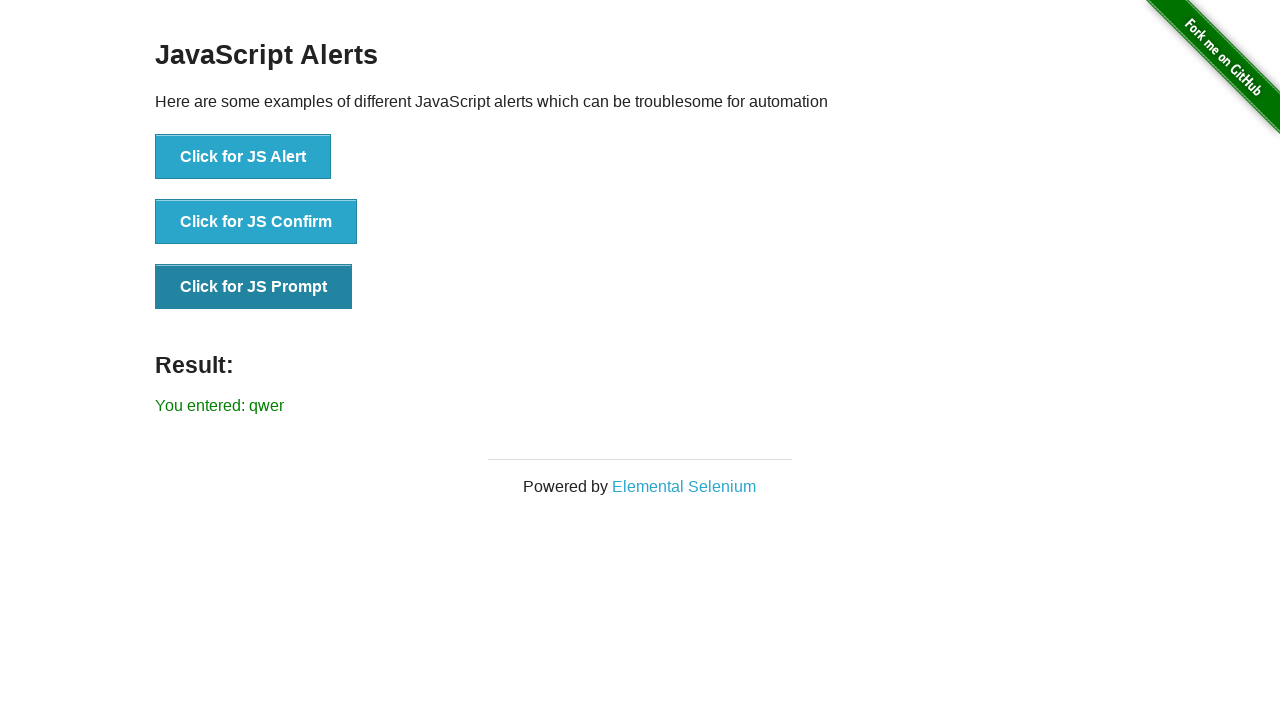